Fills address fields using different CSS selectors

Starting URL: https://formy-project.herokuapp.com/autocomplete

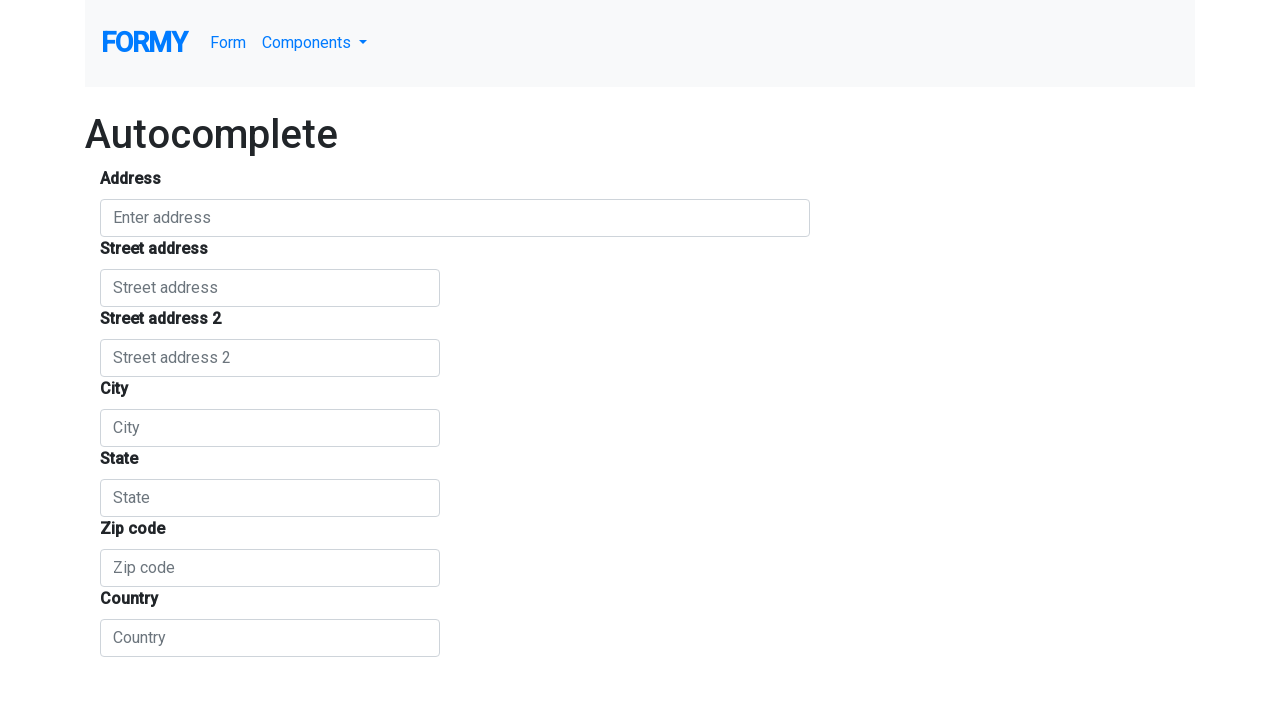

Filled address field with 'Istanbul' using placeholder attribute selector on input[placeholder="Enter address"]
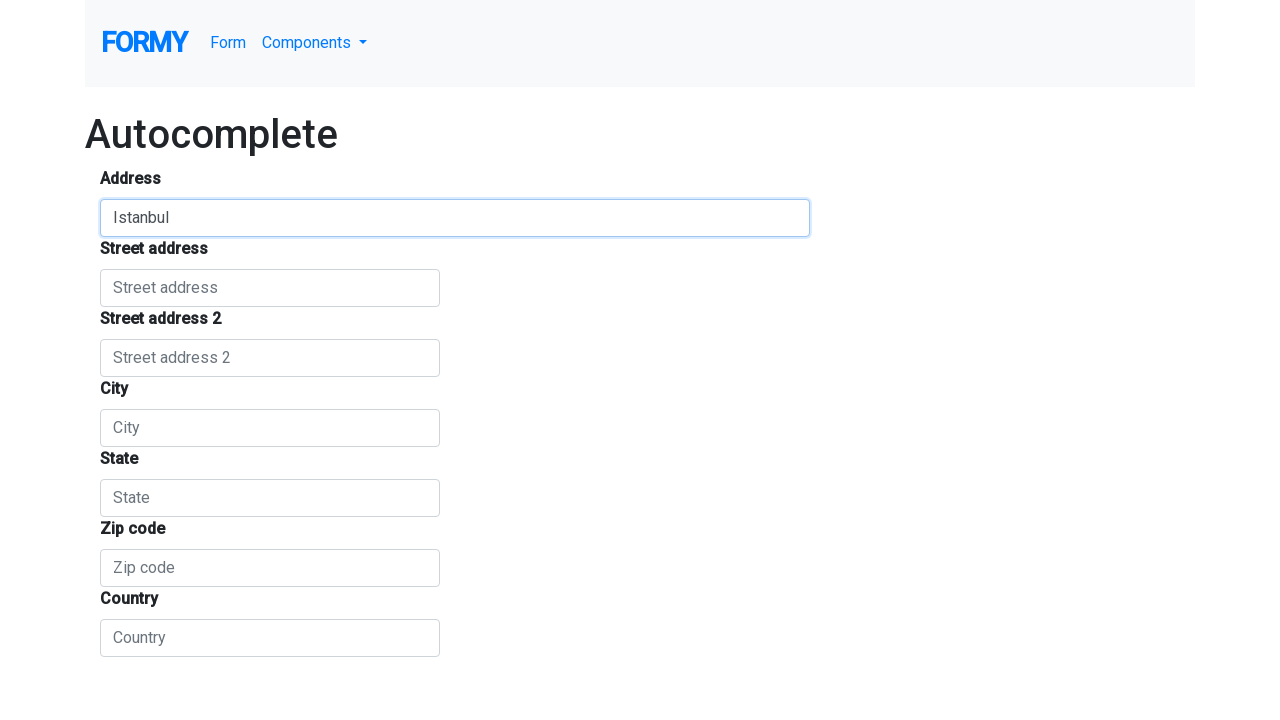

Filled street number field with '244A' using ID CSS selector on input#street_number
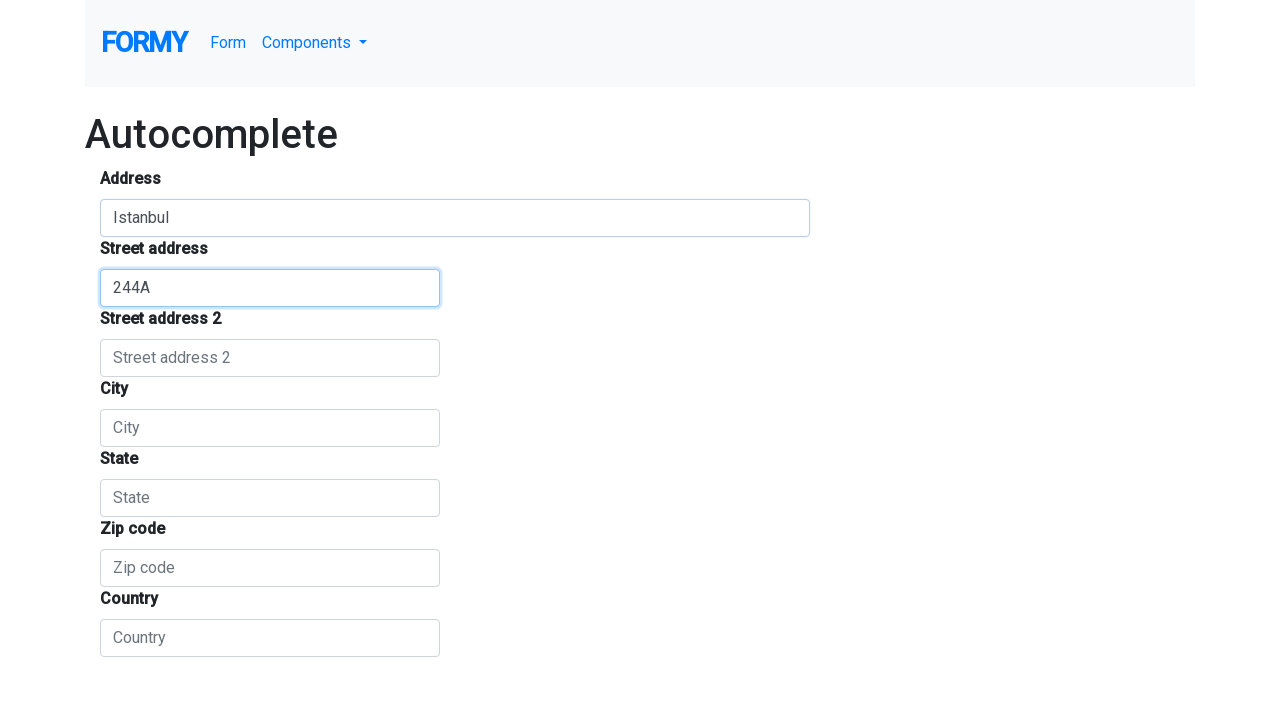

Filled form field with '33' using class CSS selector on input.form-control
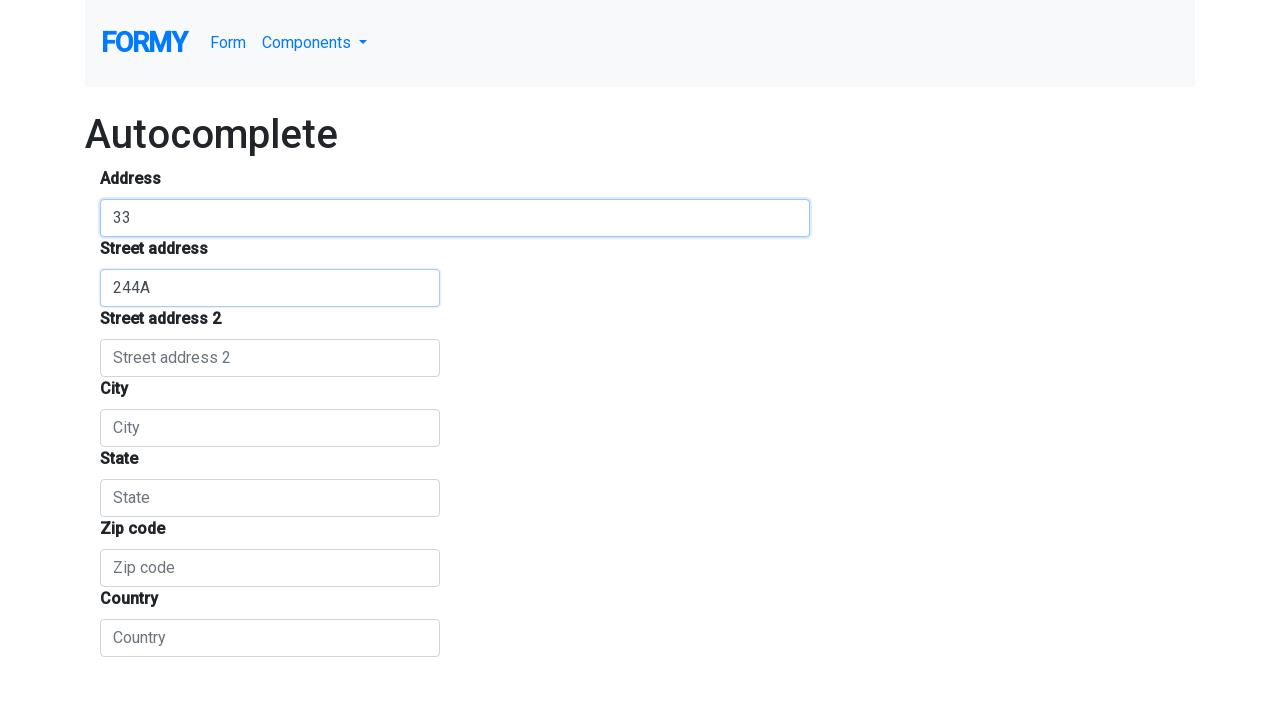

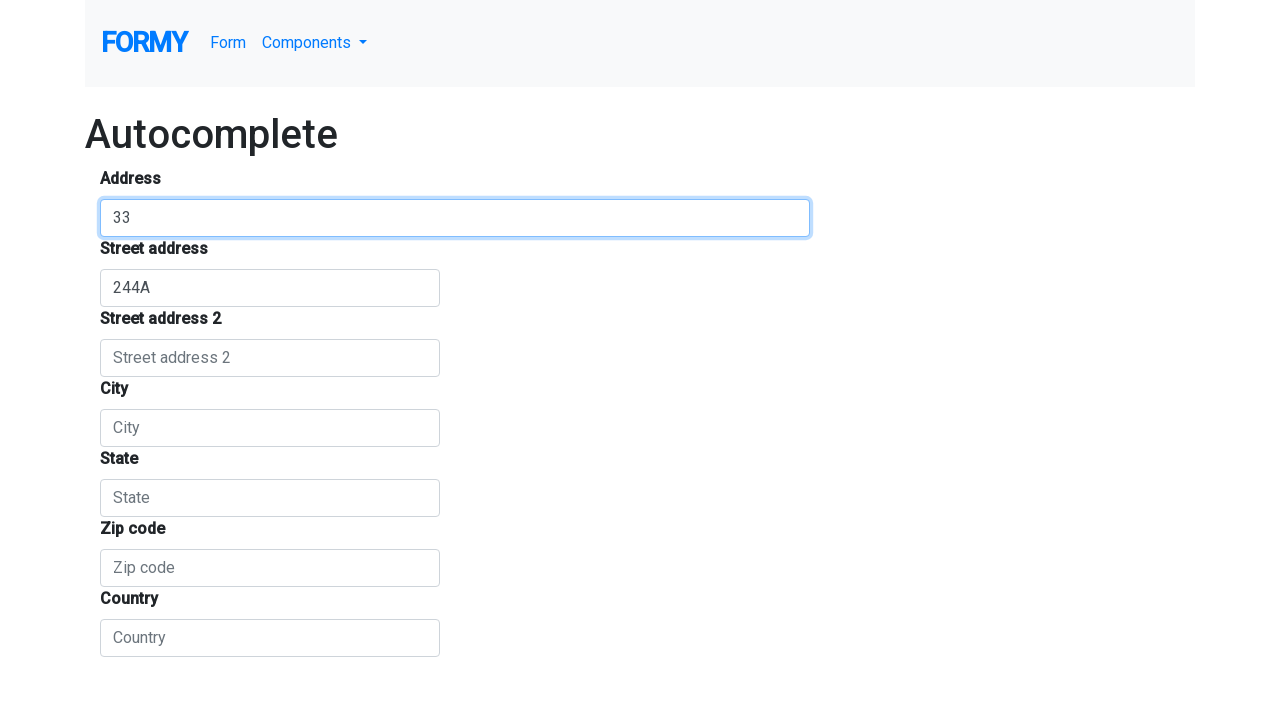